Tests add/remove elements functionality by adding two elements, verifying they exist, then removing them all

Starting URL: https://the-internet.herokuapp.com

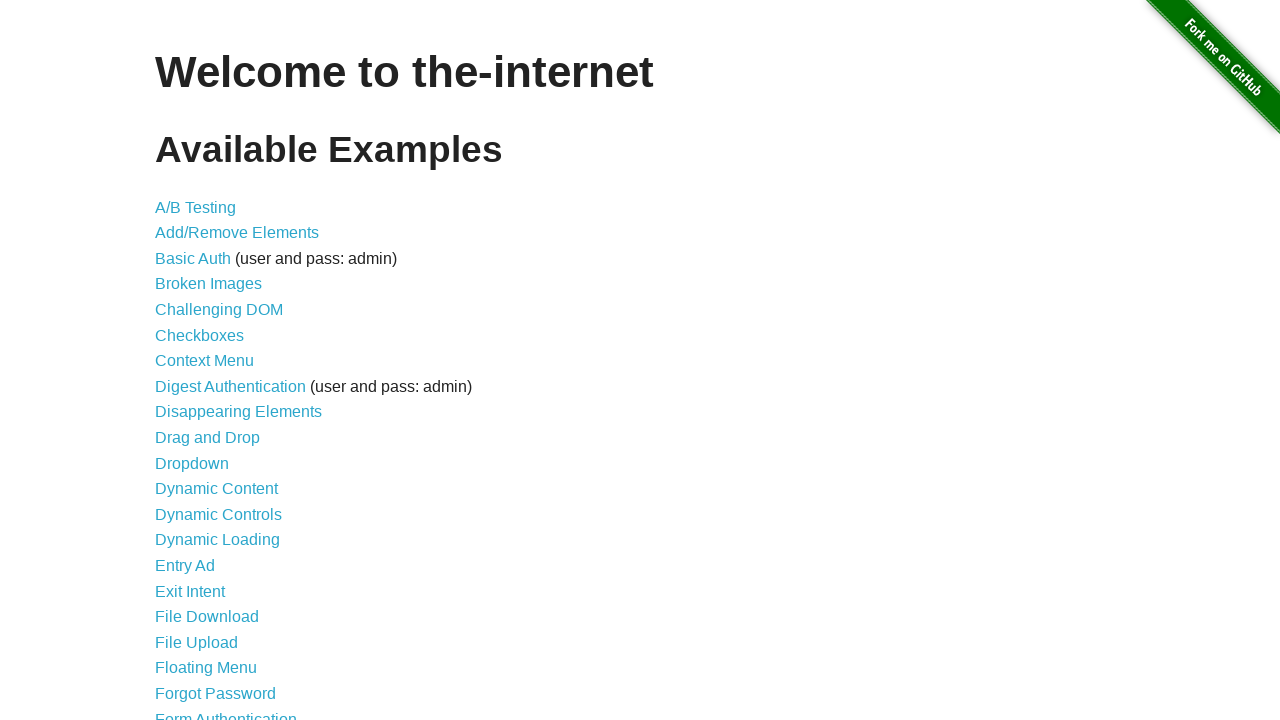

Waited for main page header 'Welcome to the-internet' to display
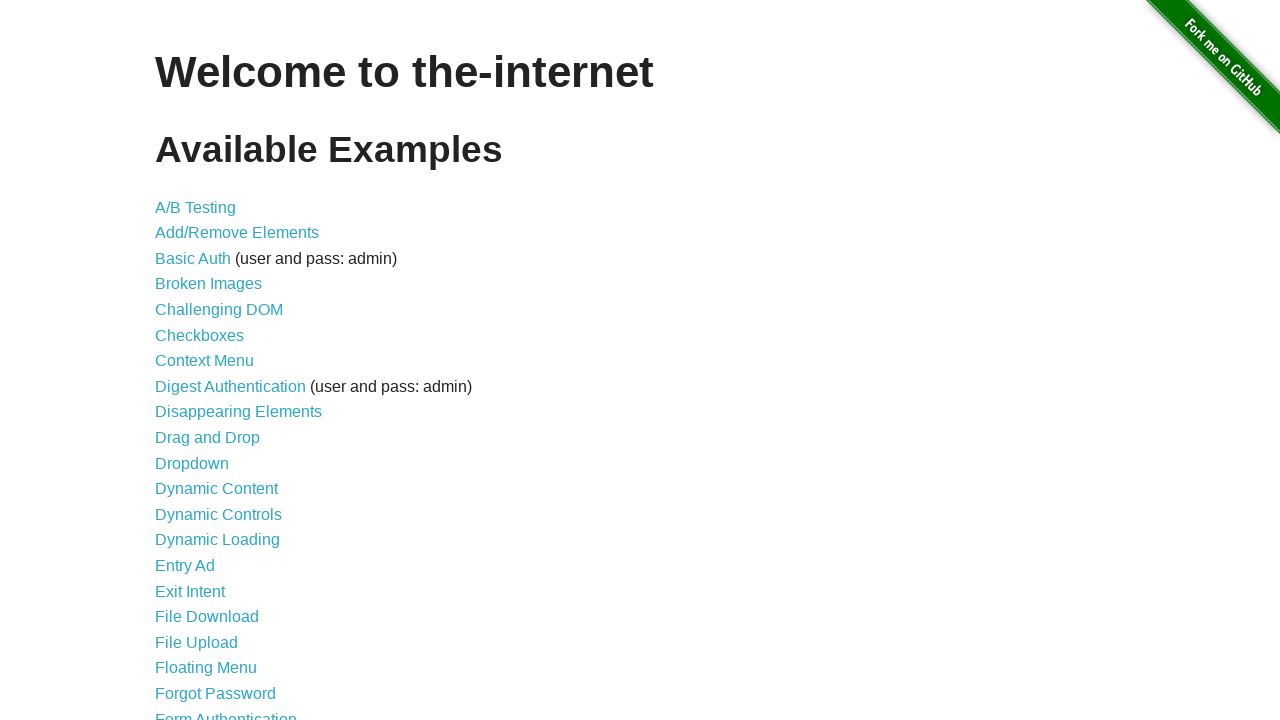

Clicked on 'Add/Remove Elements' link at (237, 233) on a:has-text('Add/Remove Elements')
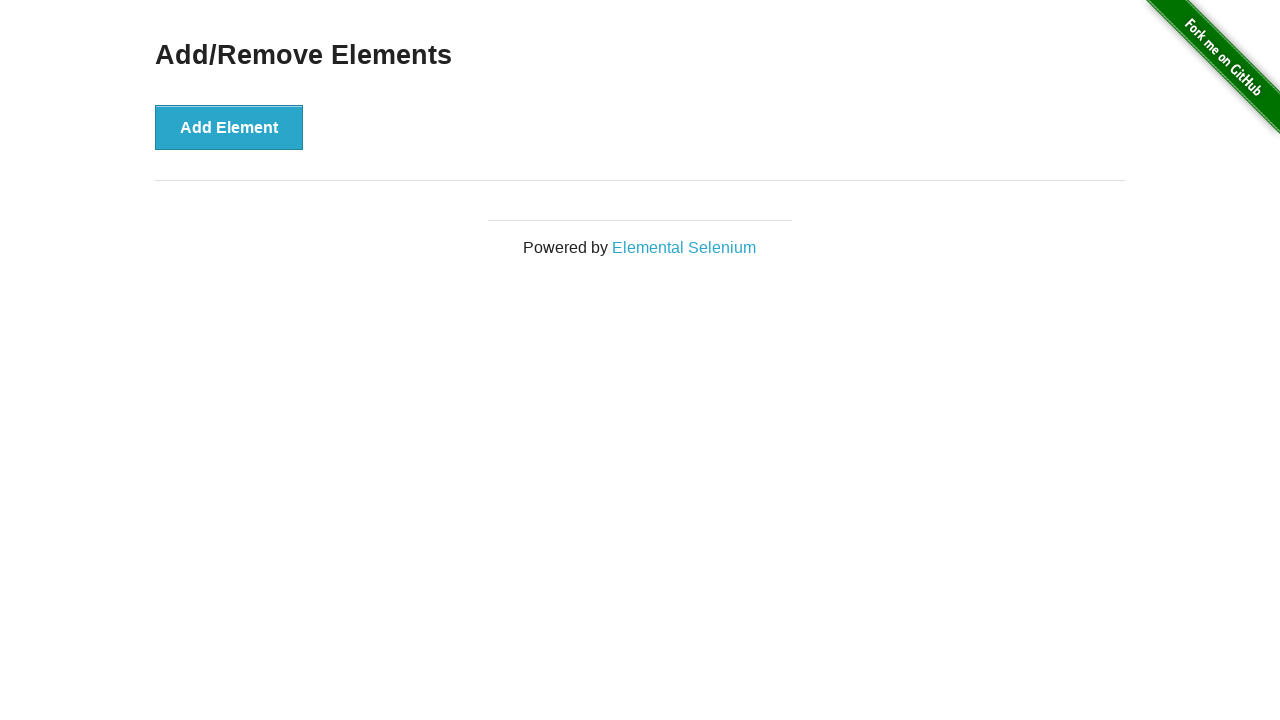

Waited for 'Add/Remove Elements' page header to display
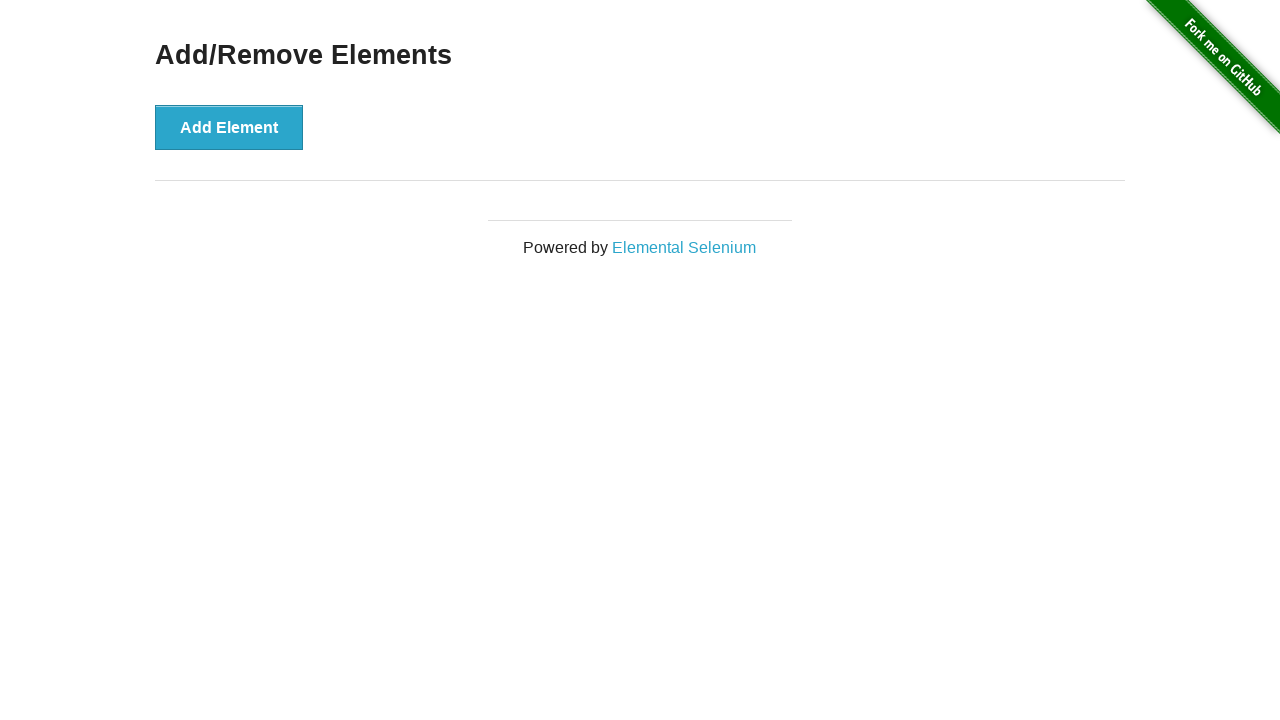

Clicked 'Add Element' button (first time) at (229, 127) on button:has-text('Add Element')
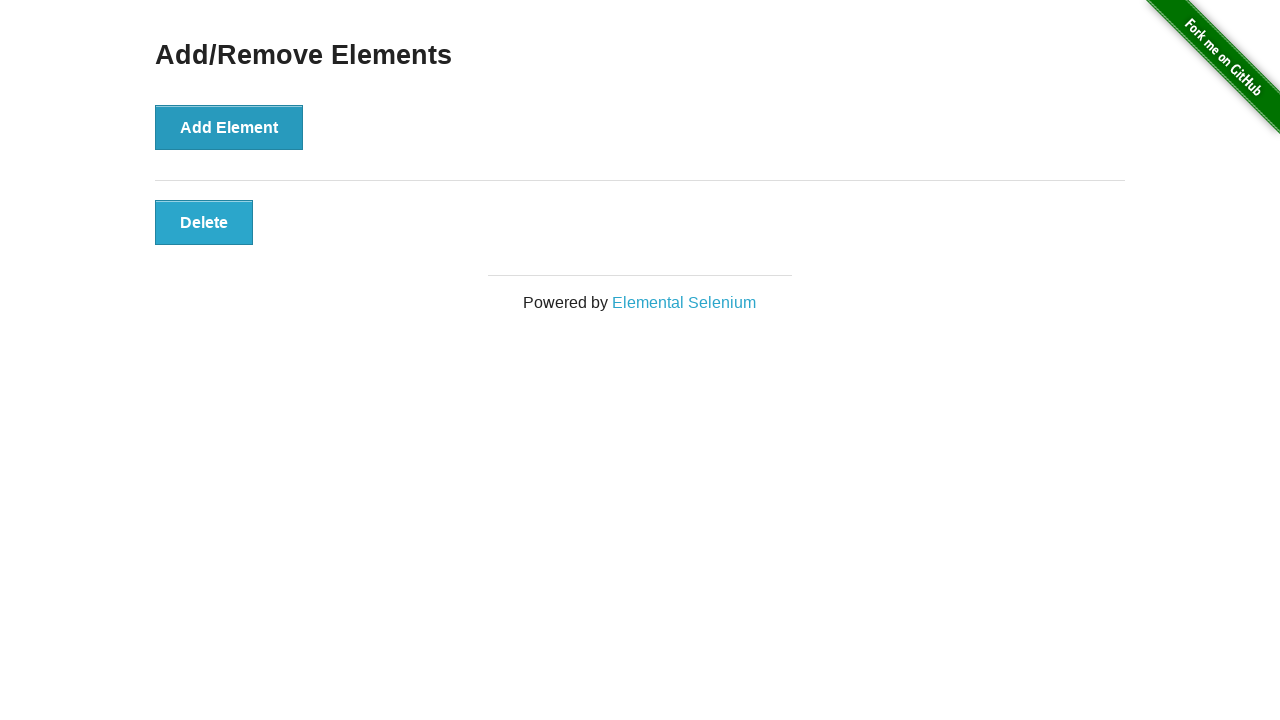

Clicked 'Add Element' button (second time) at (229, 127) on button:has-text('Add Element')
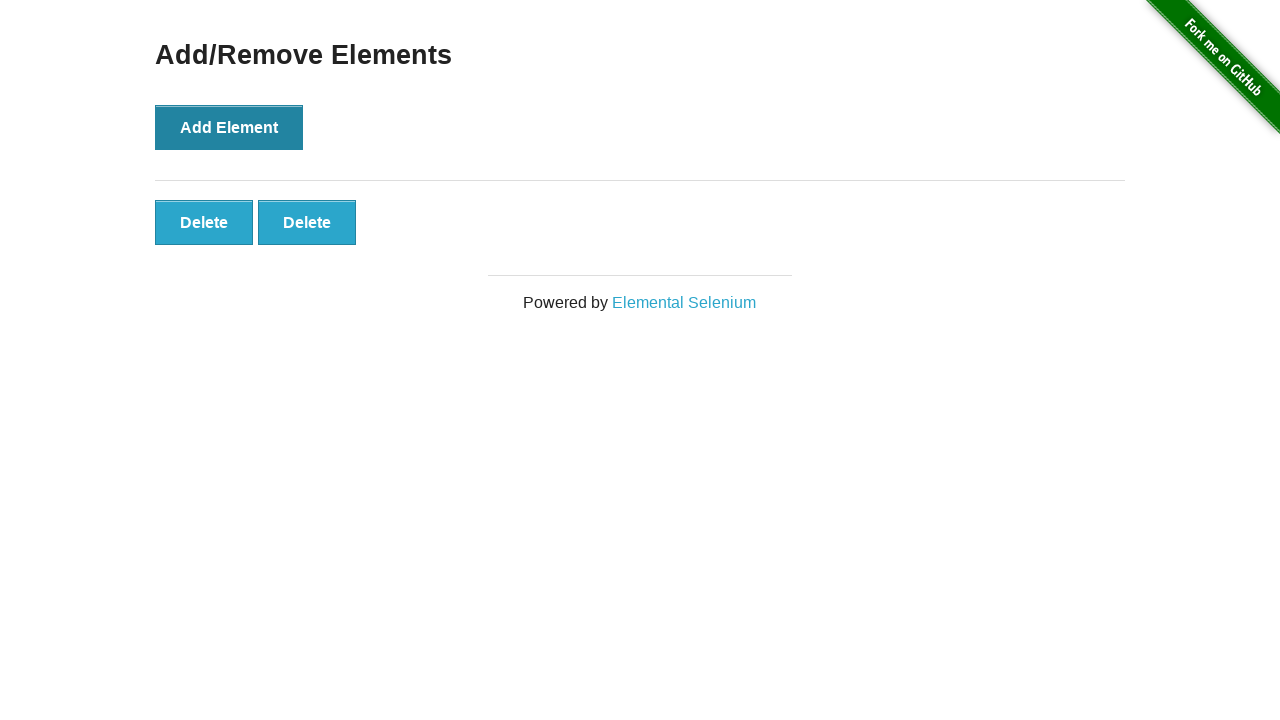

Located all 'Delete' buttons
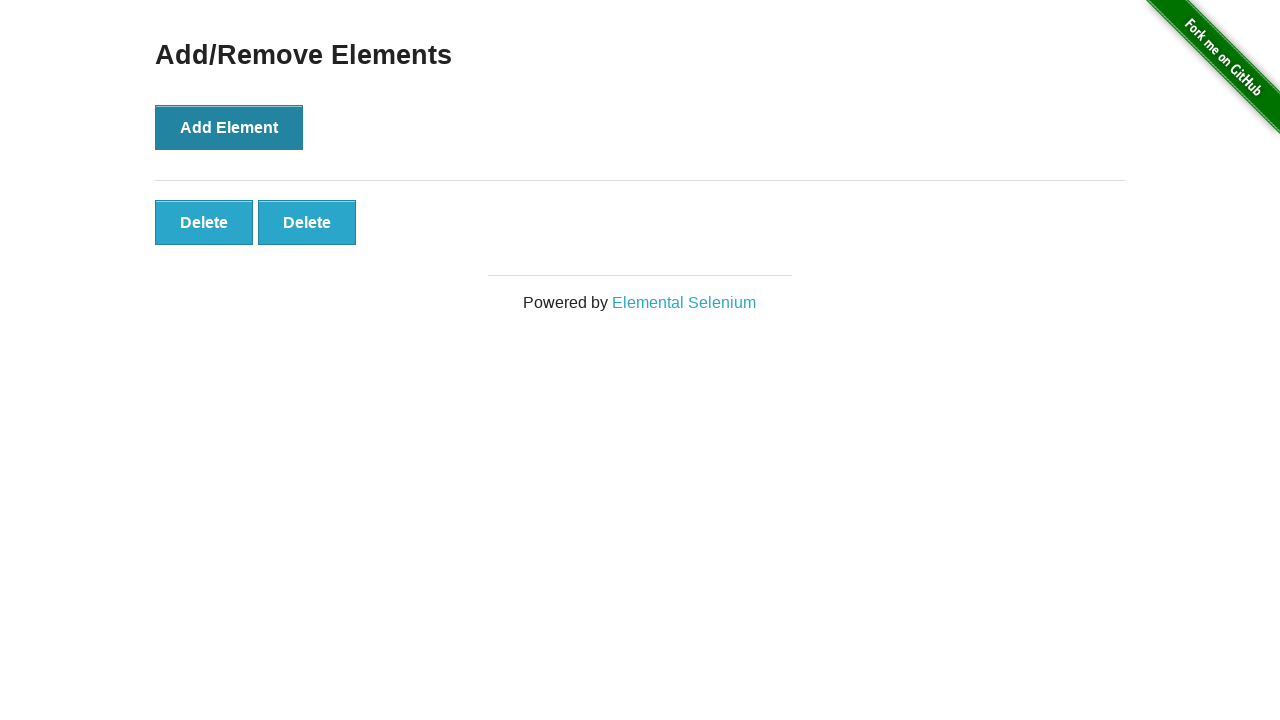

Verified that exactly 2 'Delete' buttons exist
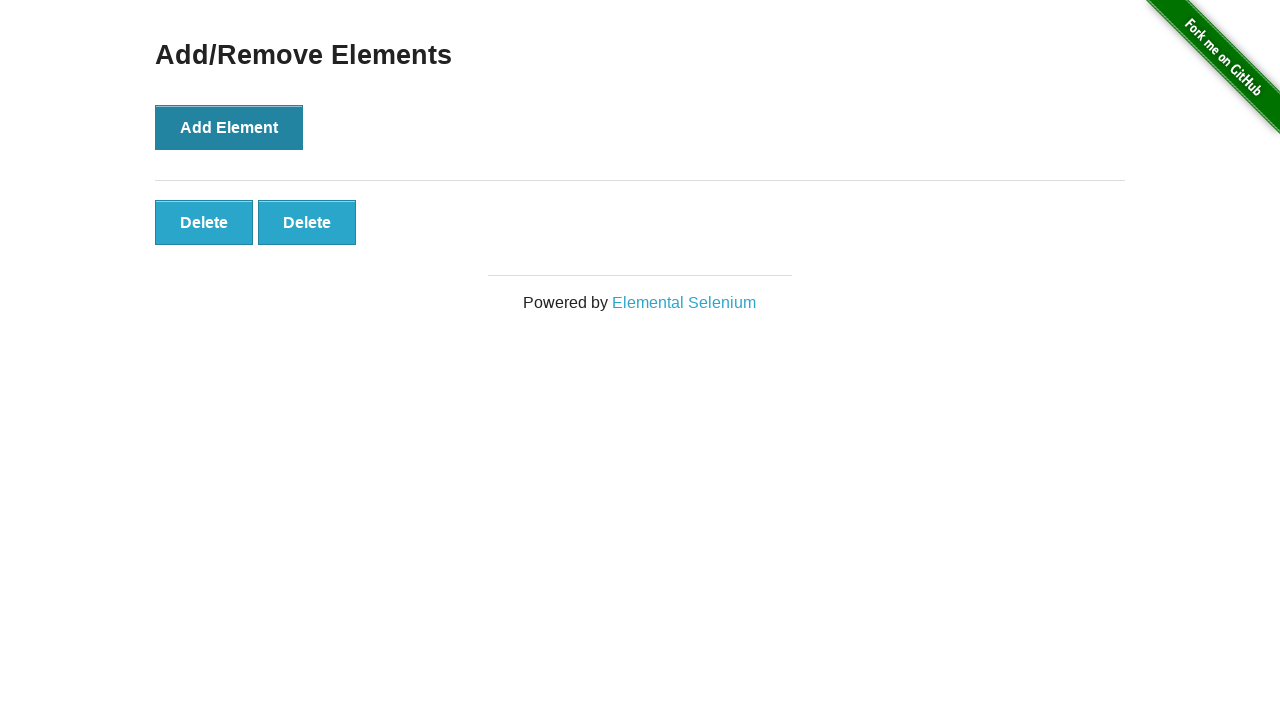

Clicked first 'Delete' button to remove first element at (204, 222) on button:has-text('Delete') >> nth=0
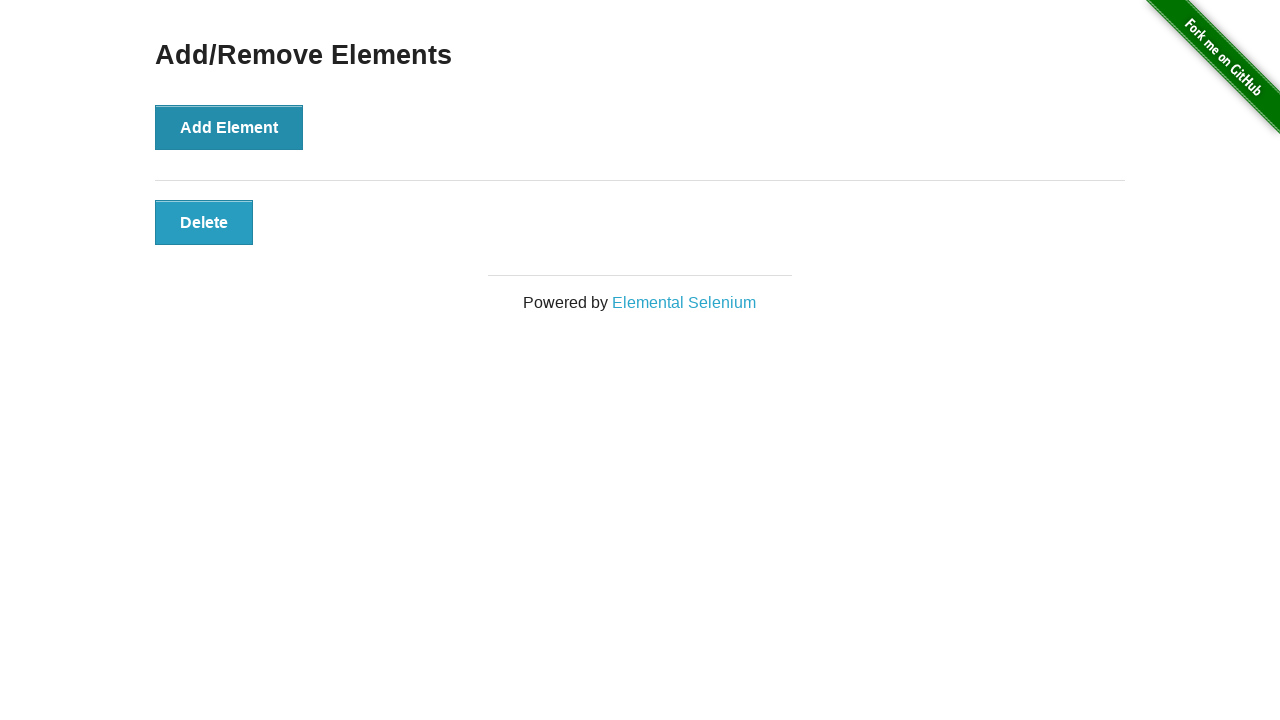

Clicked first 'Delete' button to remove second element at (204, 222) on button:has-text('Delete') >> nth=0
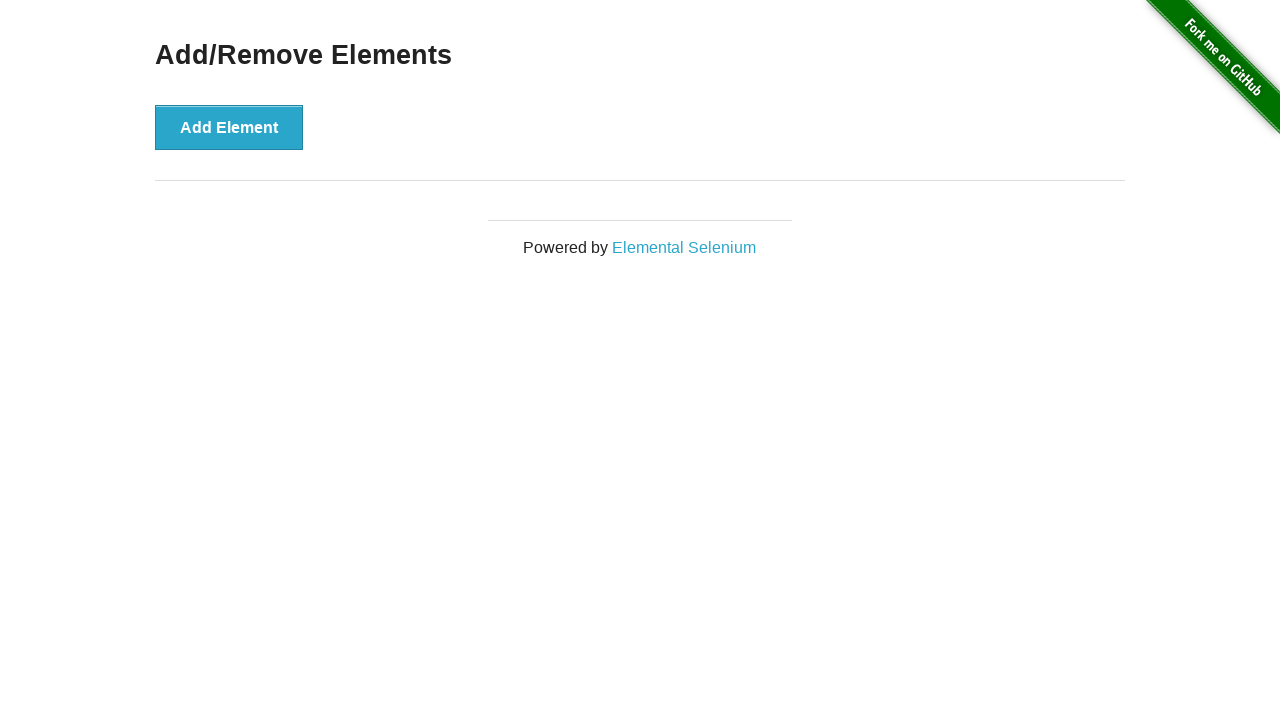

Verified that no 'Delete' buttons remain on the page
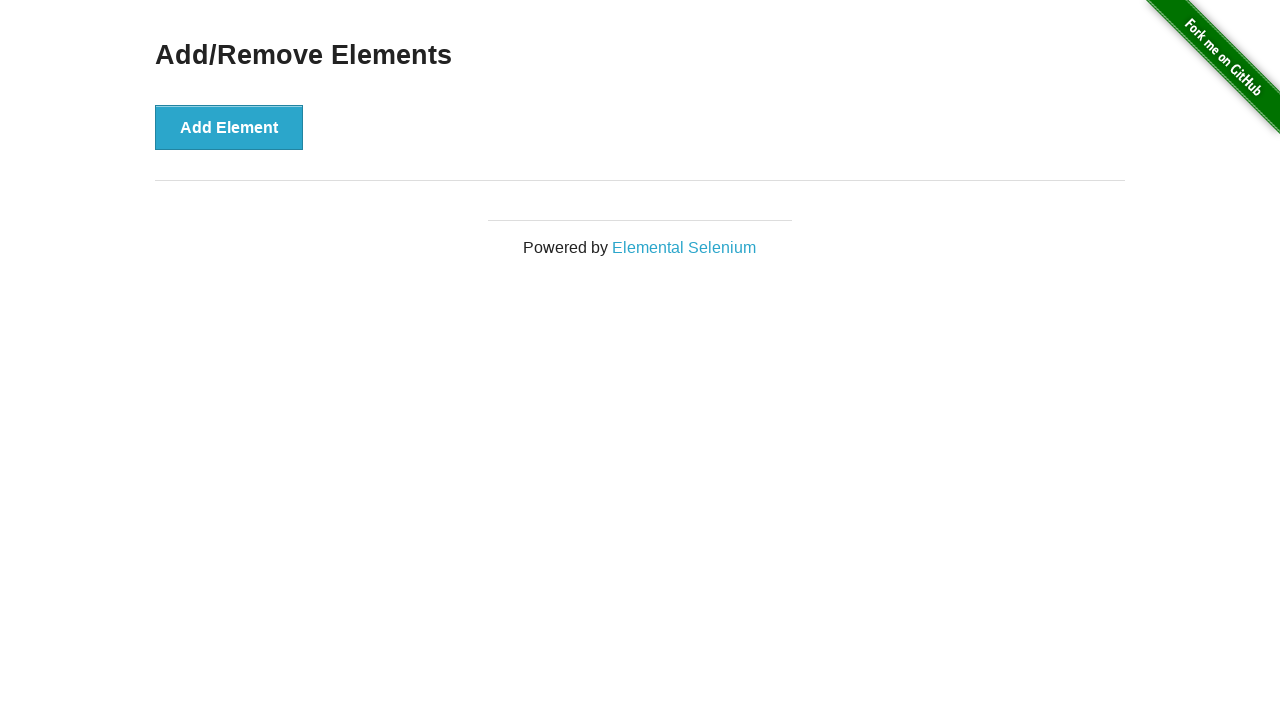

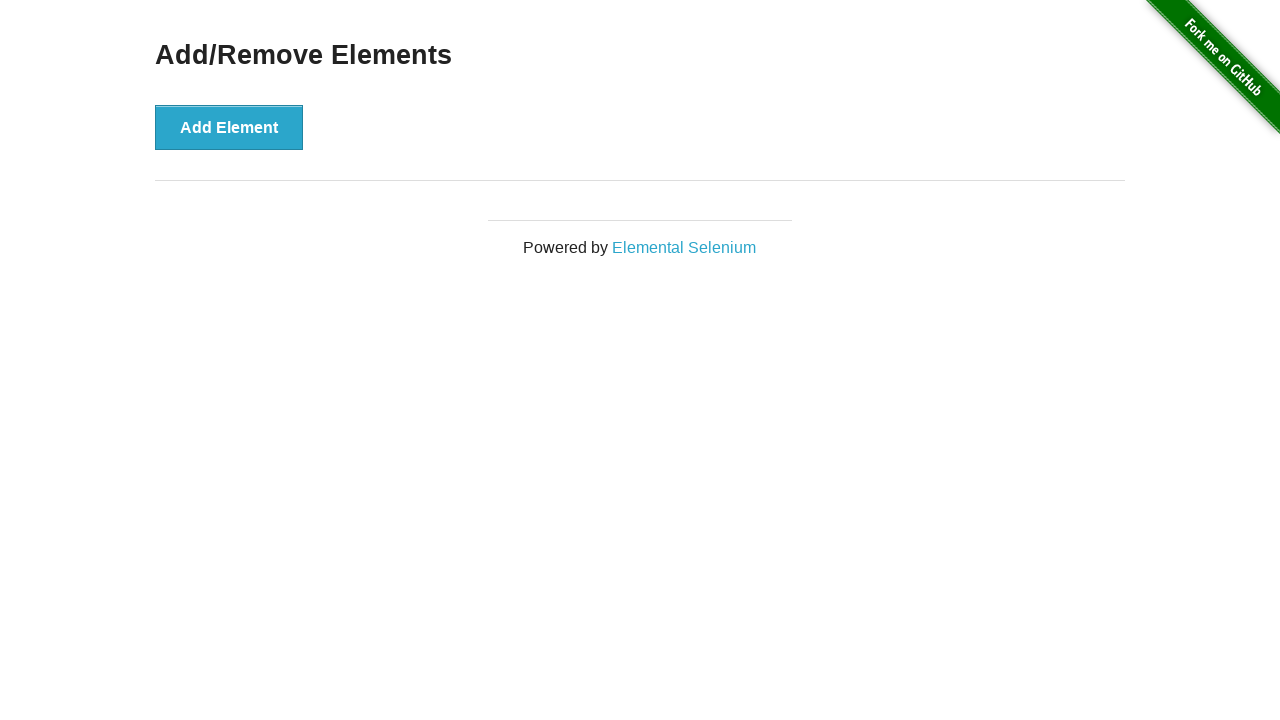